Tests that the toggle-all checkbox updates its state when individual items are completed or cleared

Starting URL: https://demo.playwright.dev/todomvc

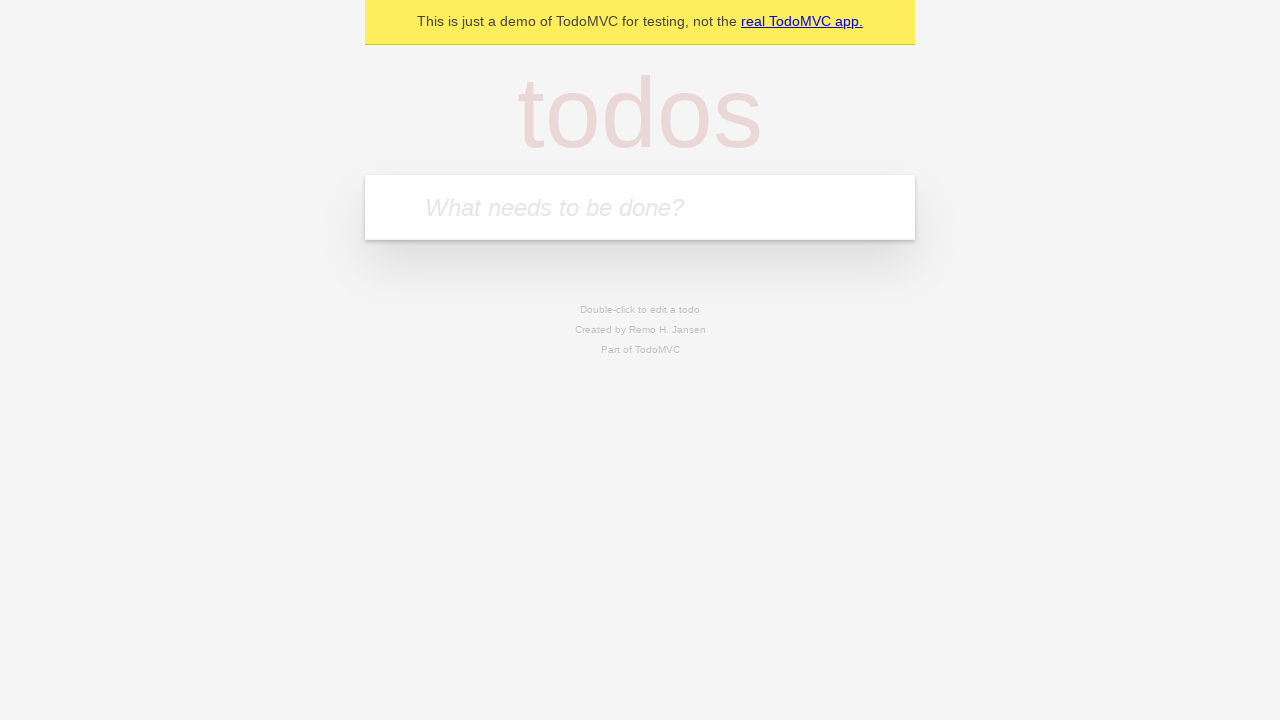

Filled todo input with 'buy some cheese' on internal:attr=[placeholder="What needs to be done?"i]
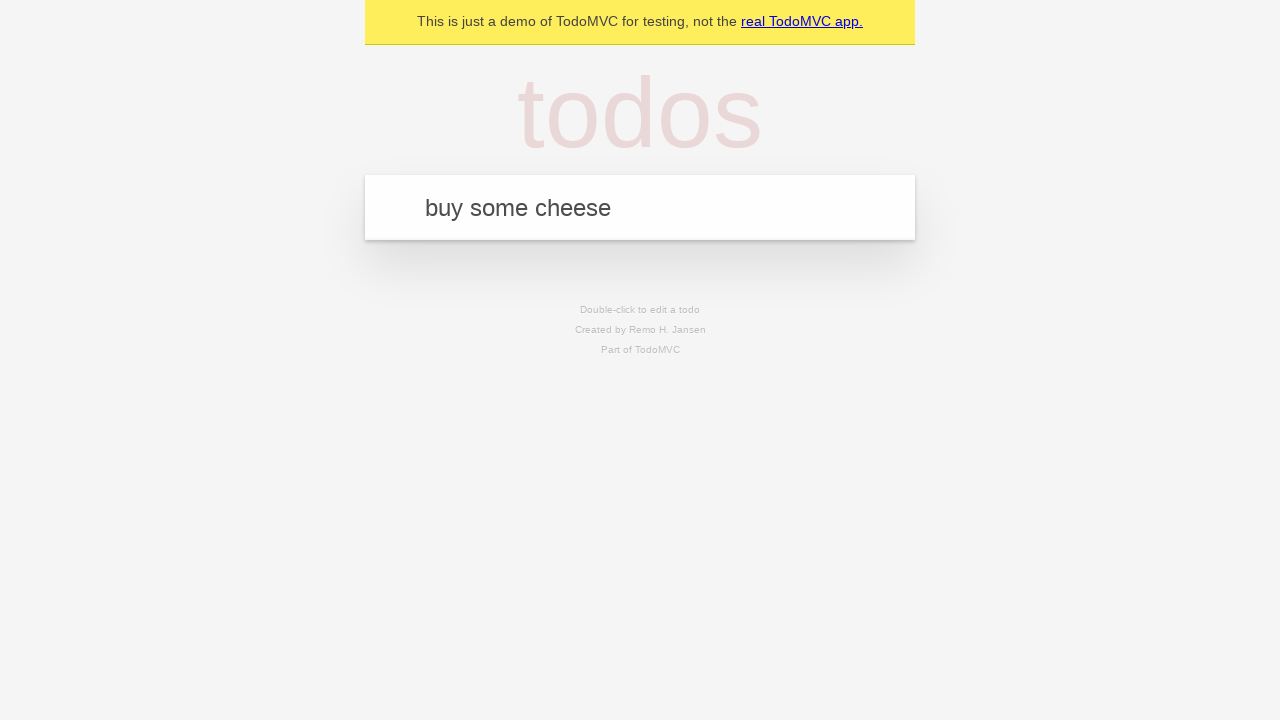

Pressed Enter to add first todo on internal:attr=[placeholder="What needs to be done?"i]
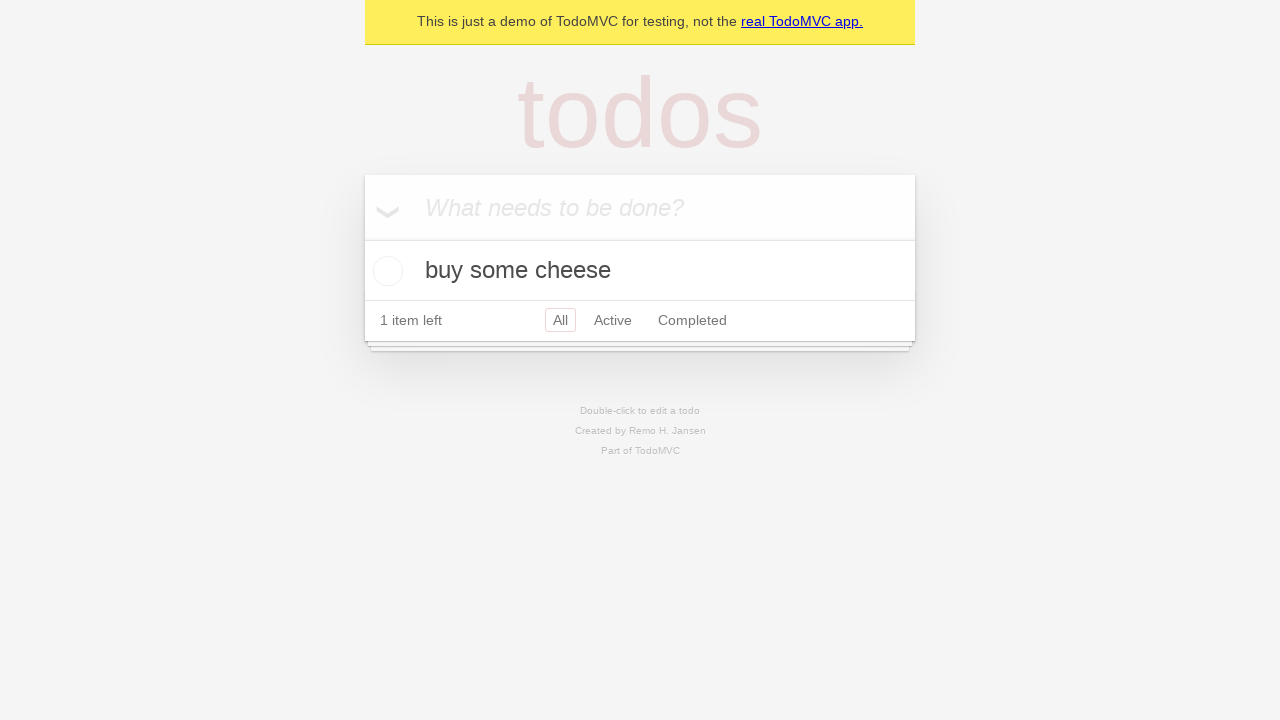

Filled todo input with 'feed the cat' on internal:attr=[placeholder="What needs to be done?"i]
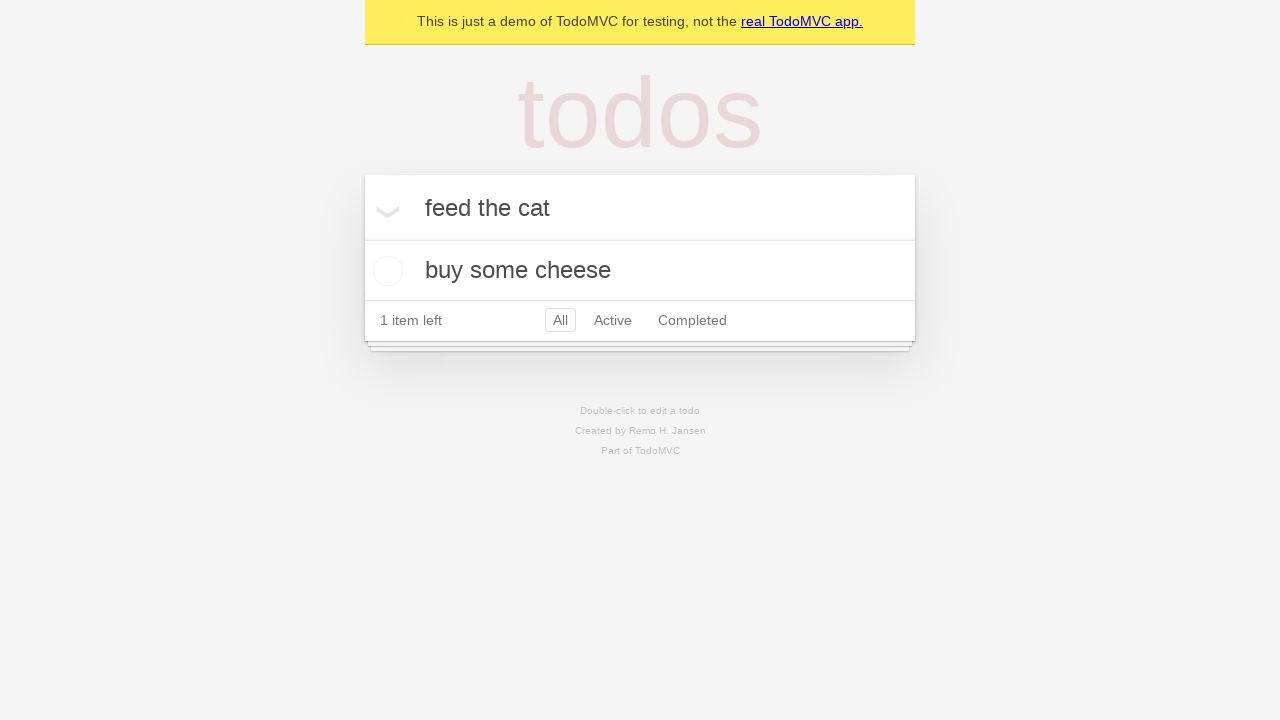

Pressed Enter to add second todo on internal:attr=[placeholder="What needs to be done?"i]
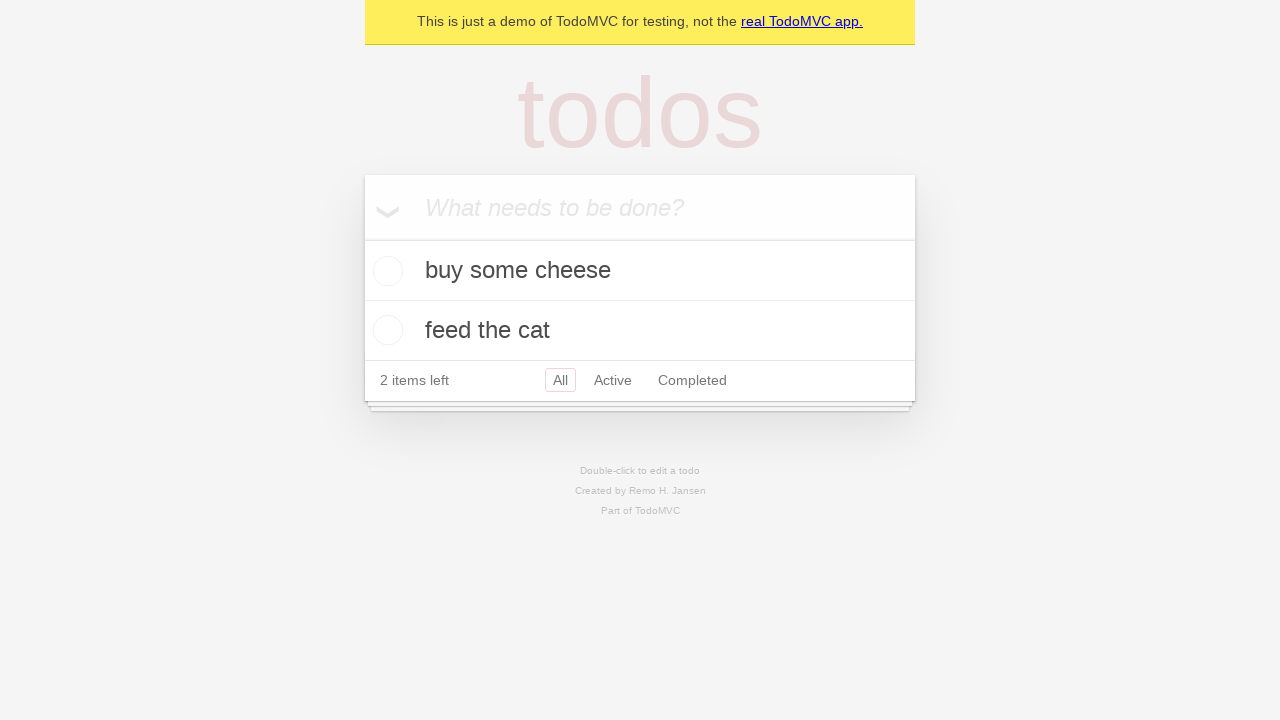

Filled todo input with 'book a doctors appointment' on internal:attr=[placeholder="What needs to be done?"i]
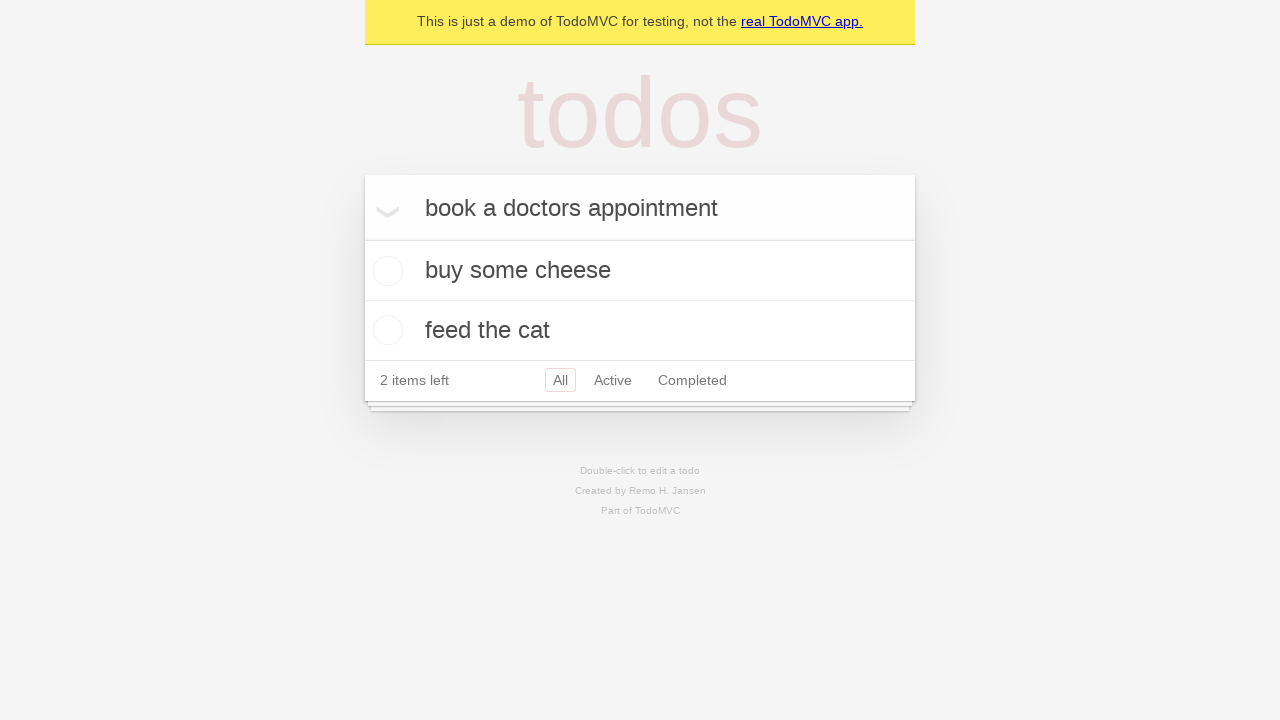

Pressed Enter to add third todo on internal:attr=[placeholder="What needs to be done?"i]
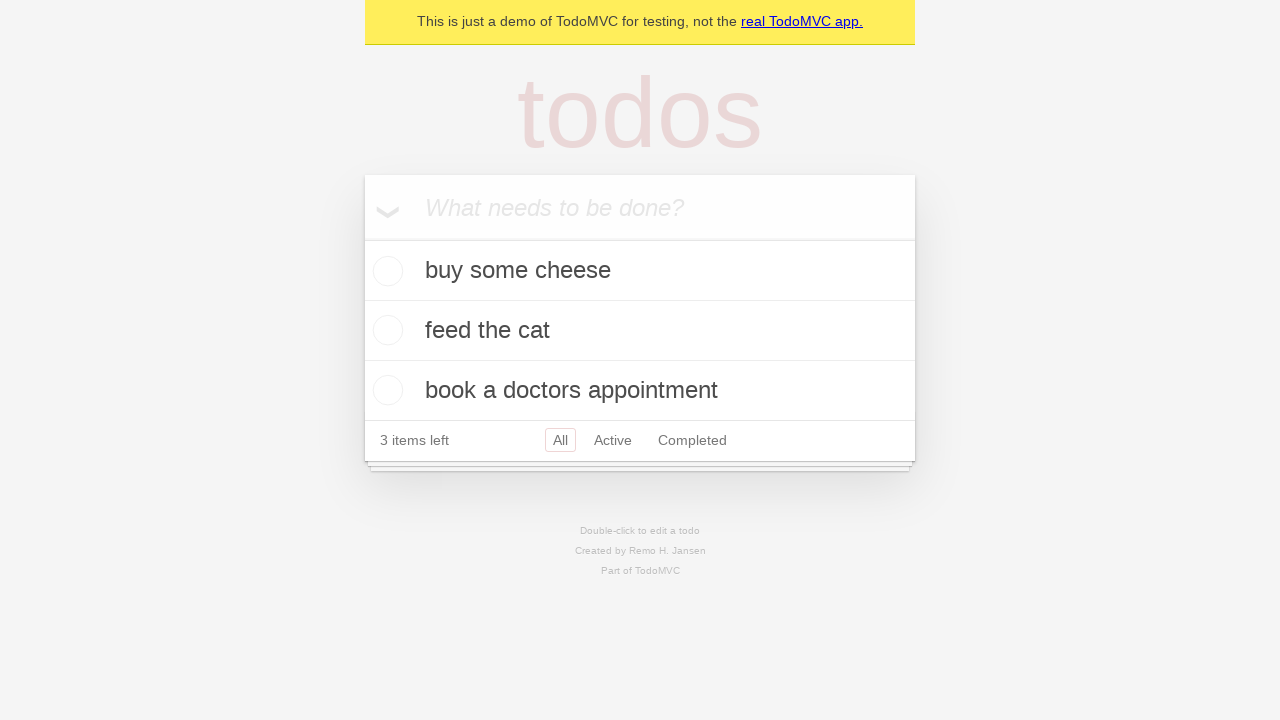

Checked 'Mark all as complete' checkbox to complete all todos at (362, 238) on internal:label="Mark all as complete"i
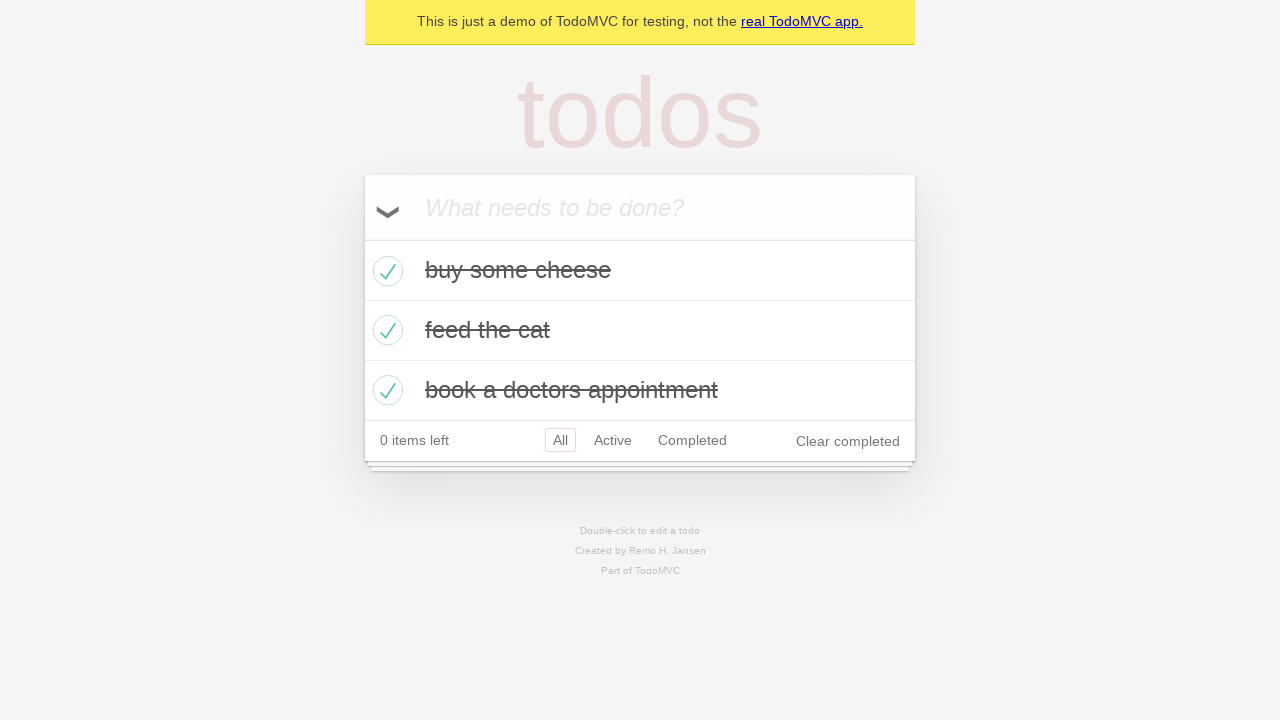

Unchecked first todo checkbox at (385, 271) on internal:testid=[data-testid="todo-item"s] >> nth=0 >> internal:role=checkbox
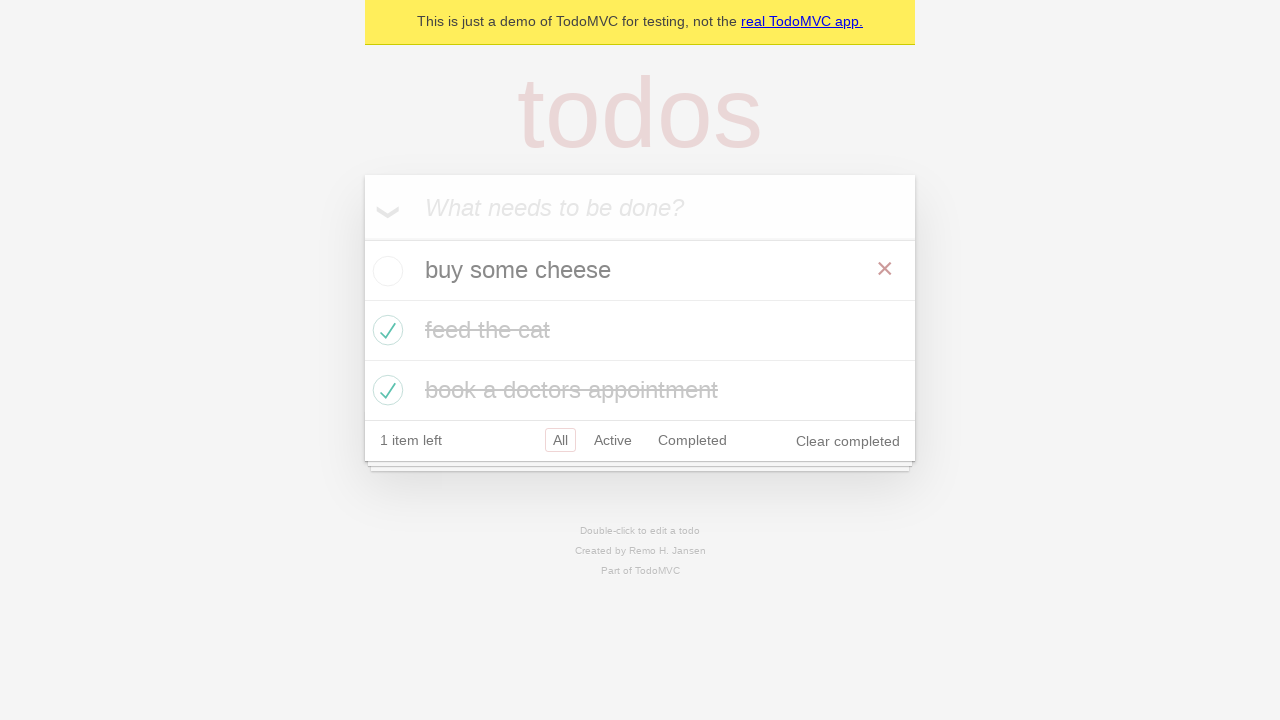

Checked first todo checkbox again at (385, 271) on internal:testid=[data-testid="todo-item"s] >> nth=0 >> internal:role=checkbox
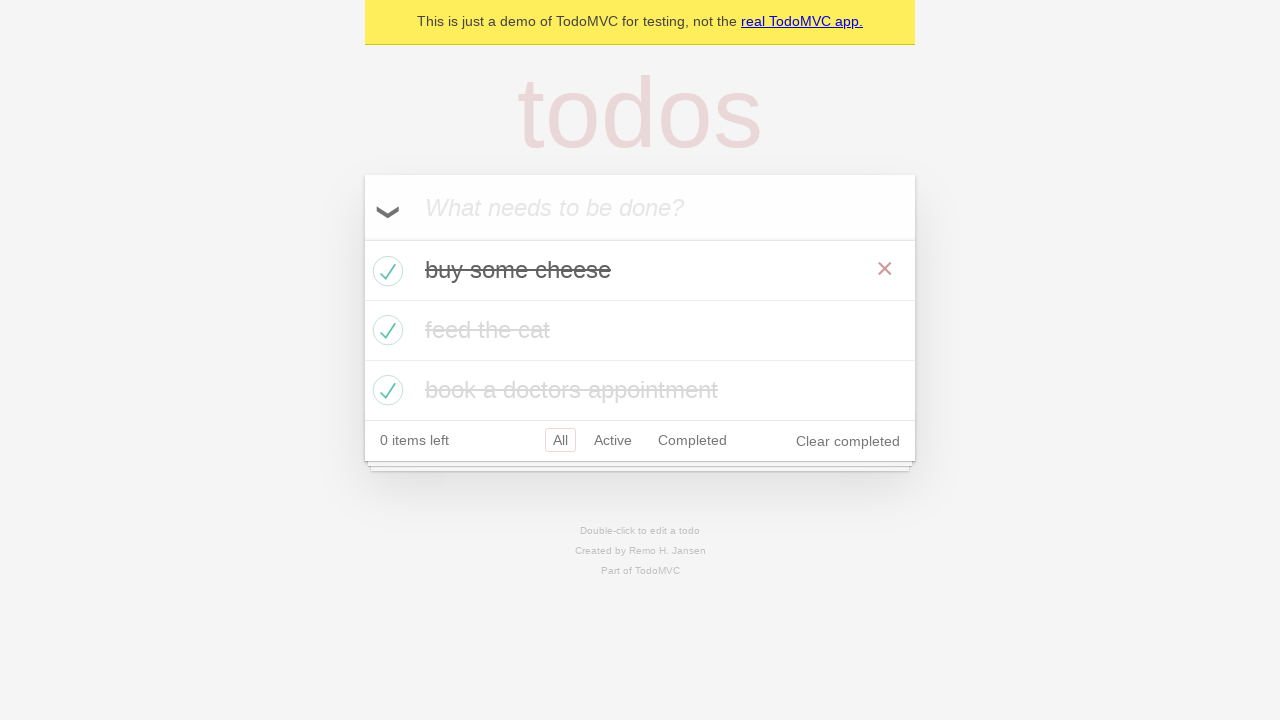

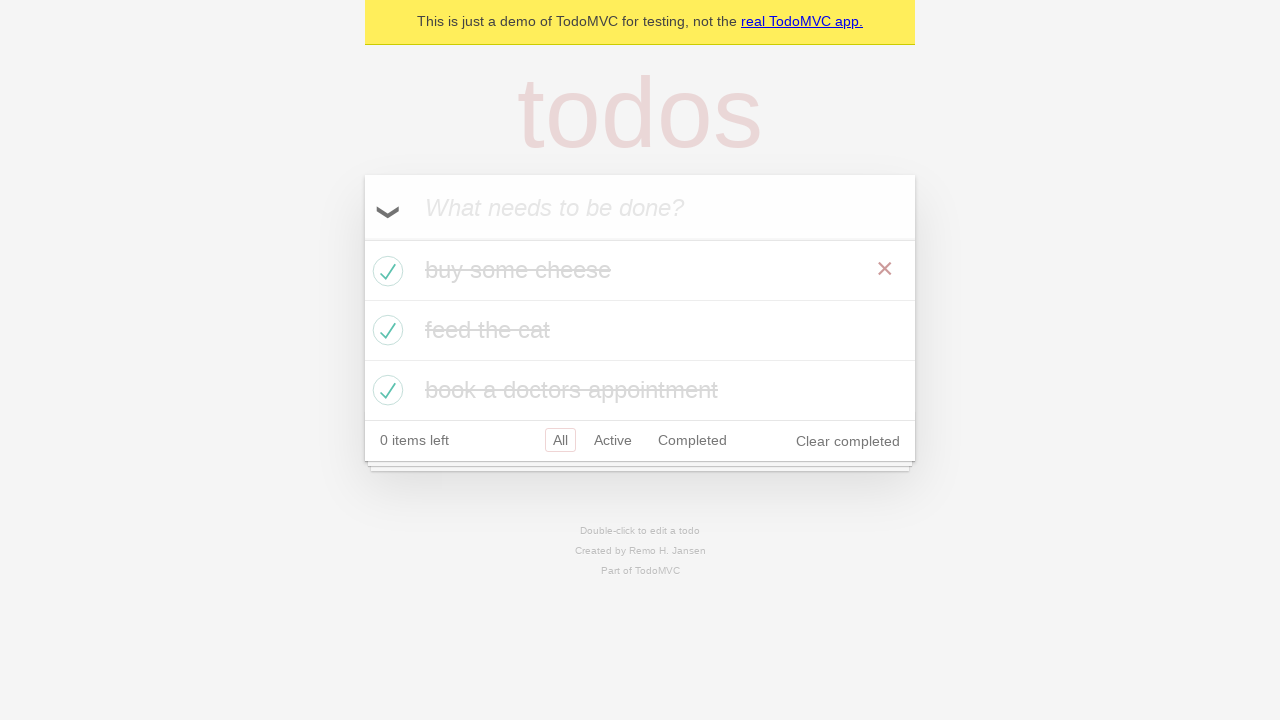